Tests the complete flight booking flow on BlazeDemo demo site - selects departure and destination cities, chooses a flight, fills in passenger and payment information, and completes the purchase.

Starting URL: https://blazedemo.com/

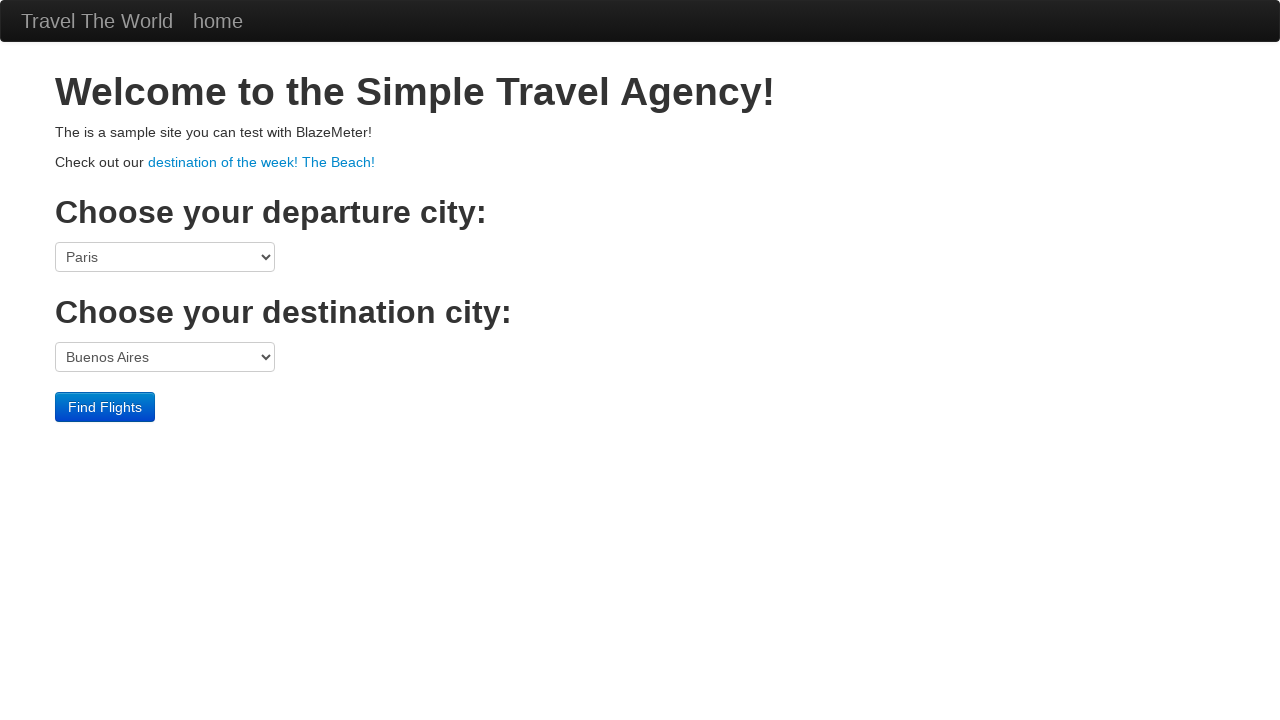

Selected Paris as departure city on select[name='fromPort']
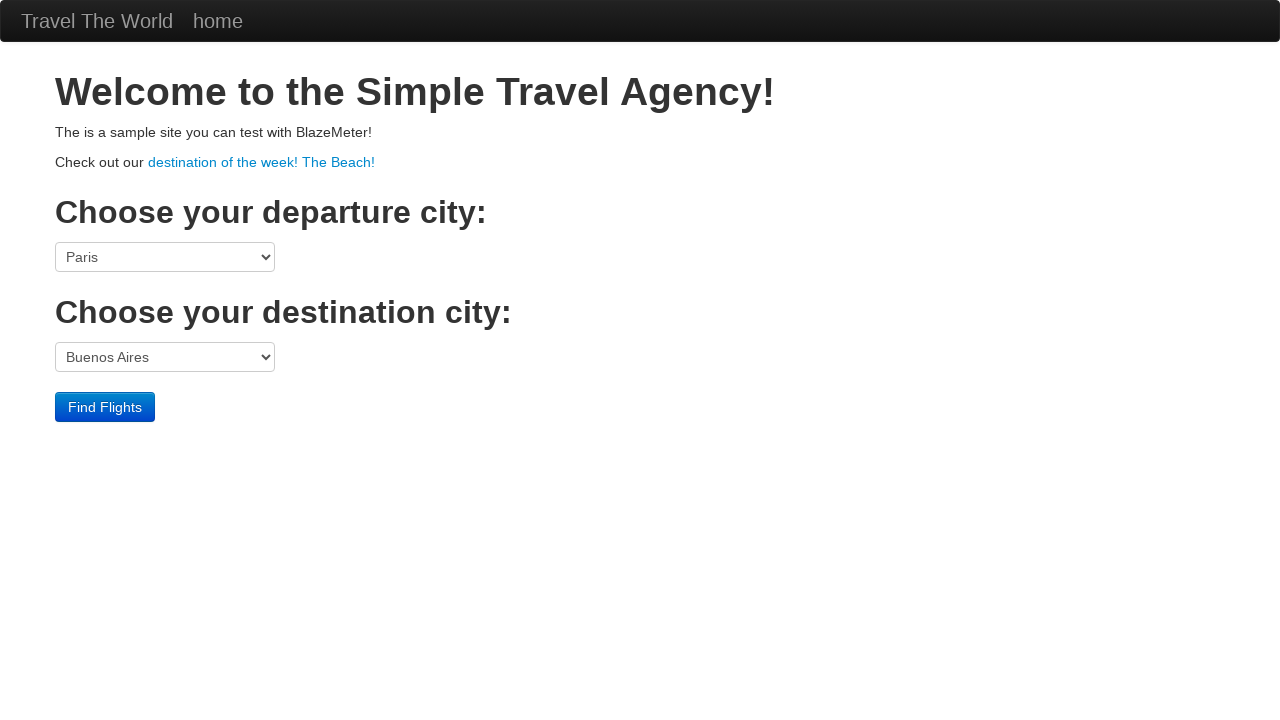

Selected New York as destination city on select[name='toPort']
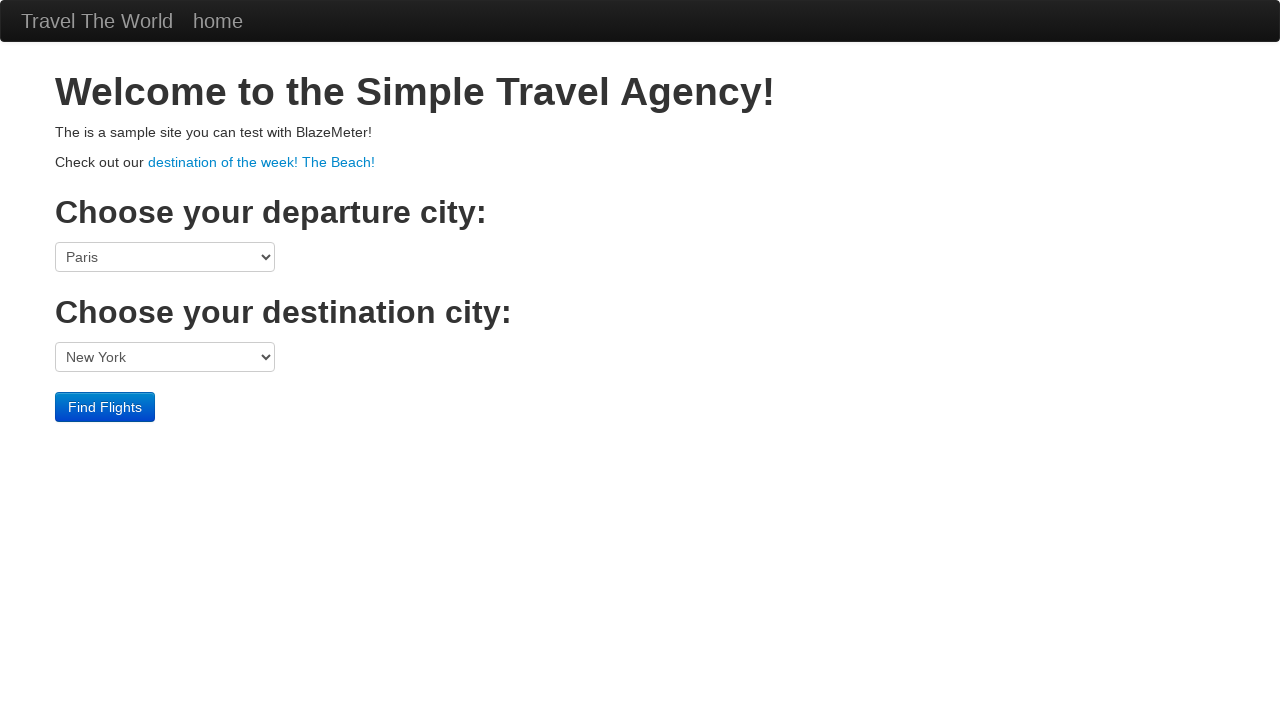

Clicked Find Flights button at (105, 407) on .btn-primary
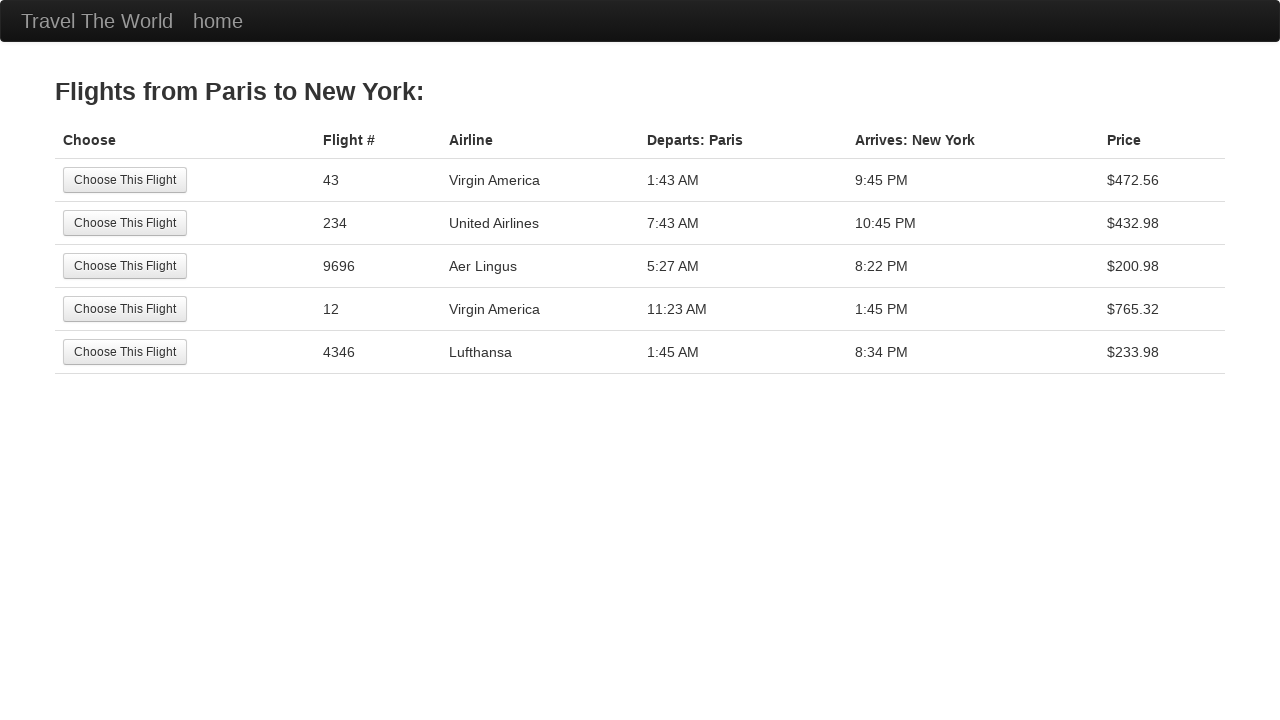

Selected the 4th flight option at (125, 309) on tr:nth-child(4) .btn
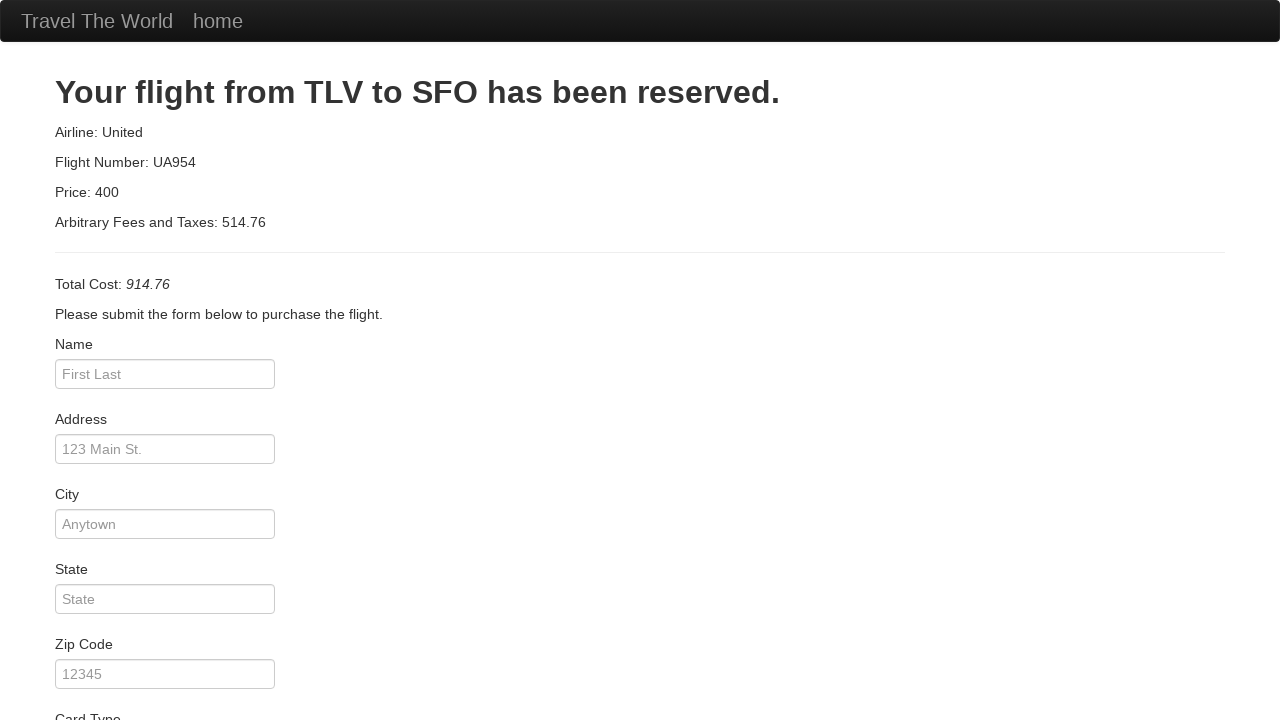

Clicked on passenger name field at (165, 374) on #inputName
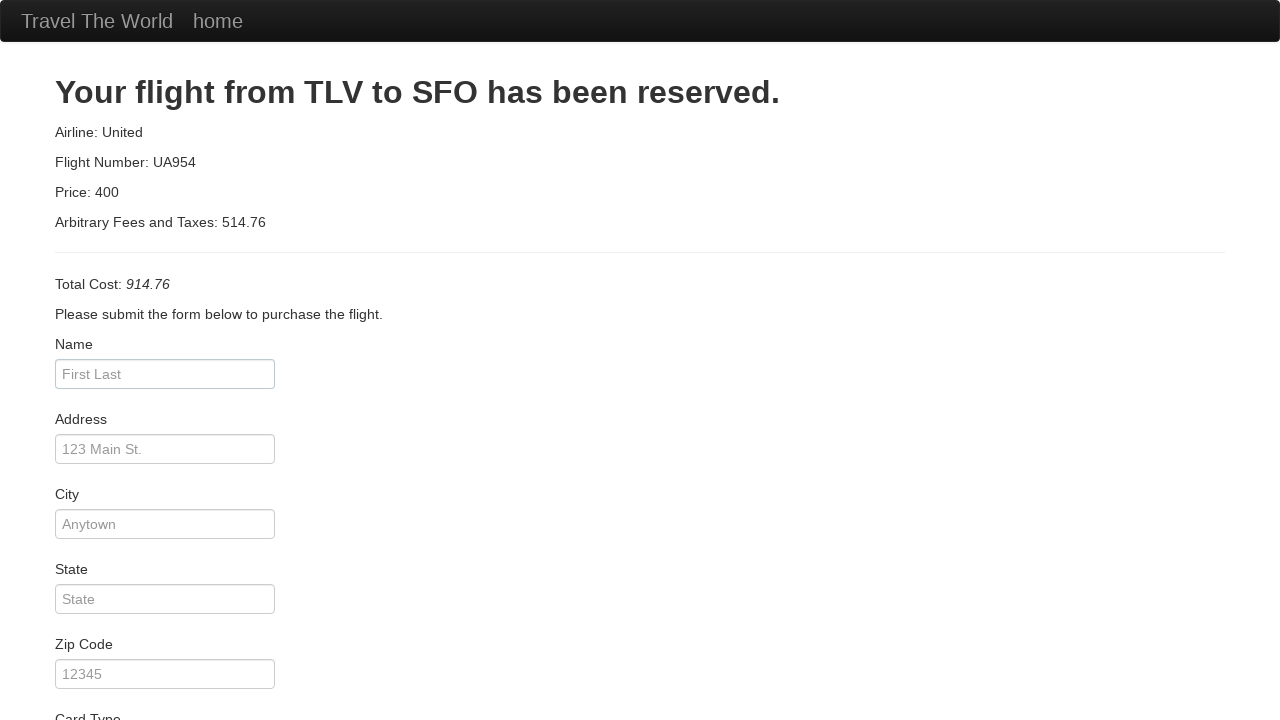

Filled passenger name as Maria Santos on #inputName
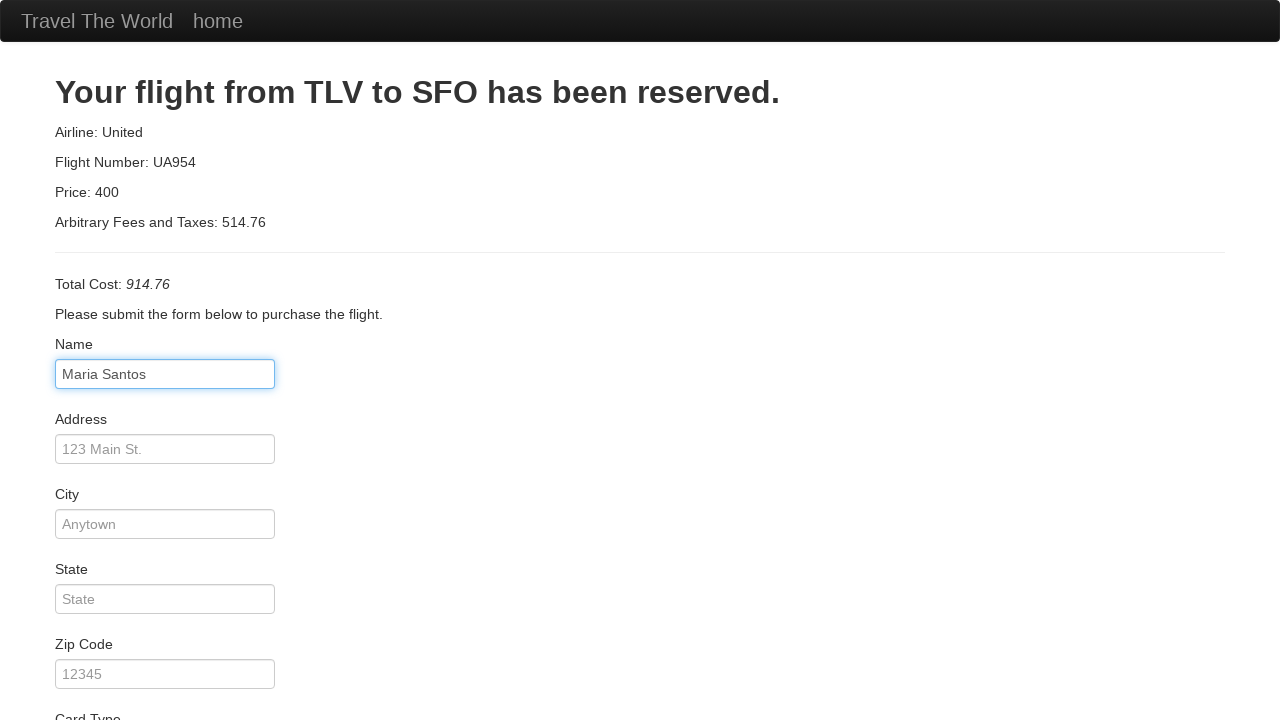

Clicked on address field at (165, 449) on #address
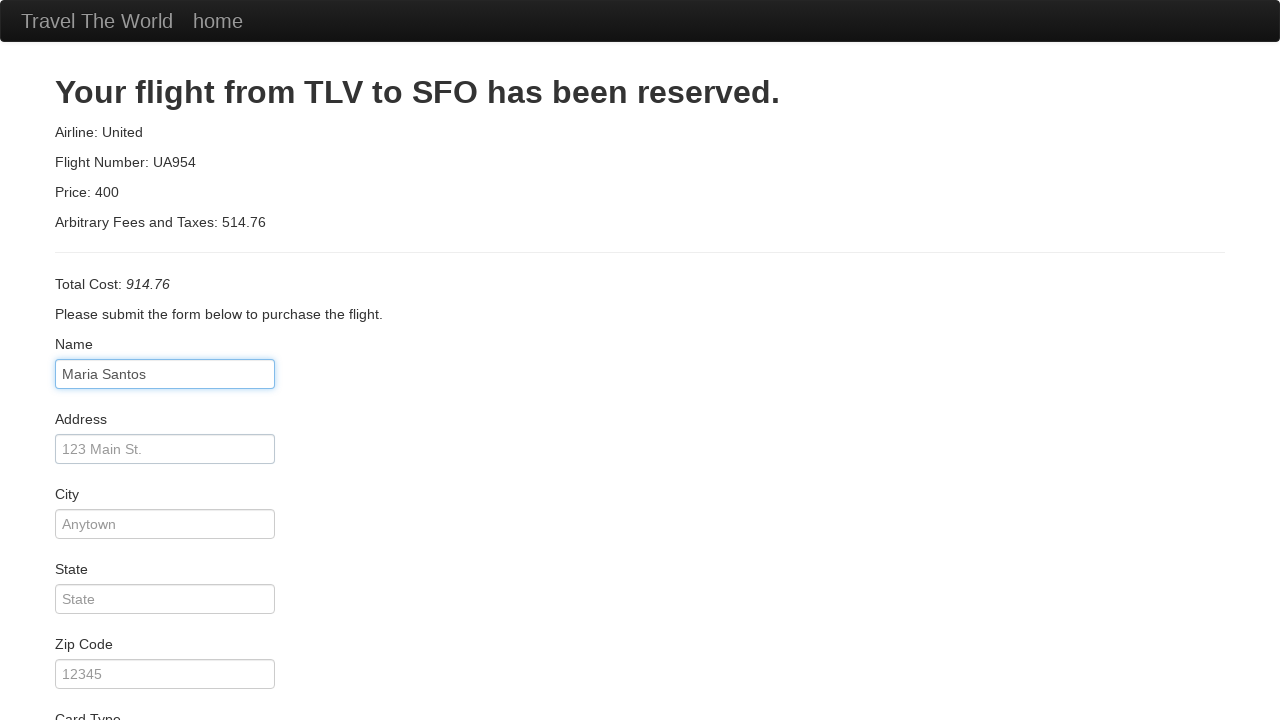

Filled address as Rua das Flores 456 on #address
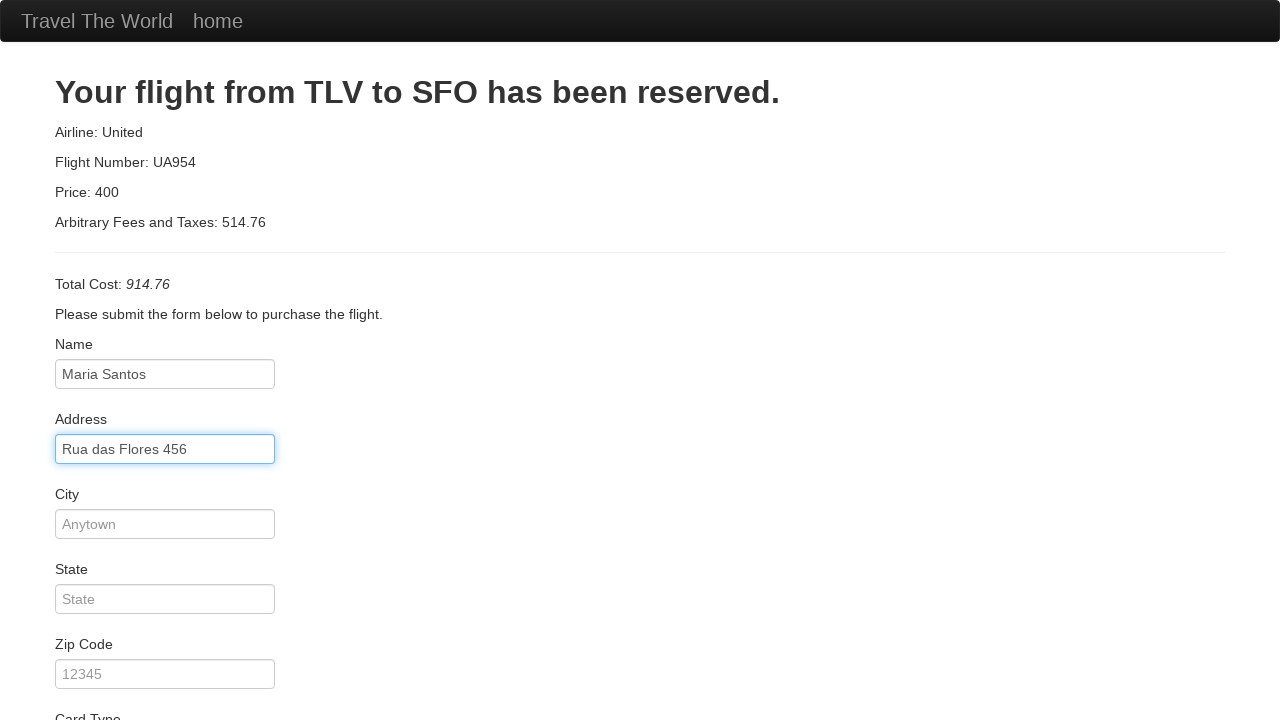

Clicked on city field at (165, 524) on #city
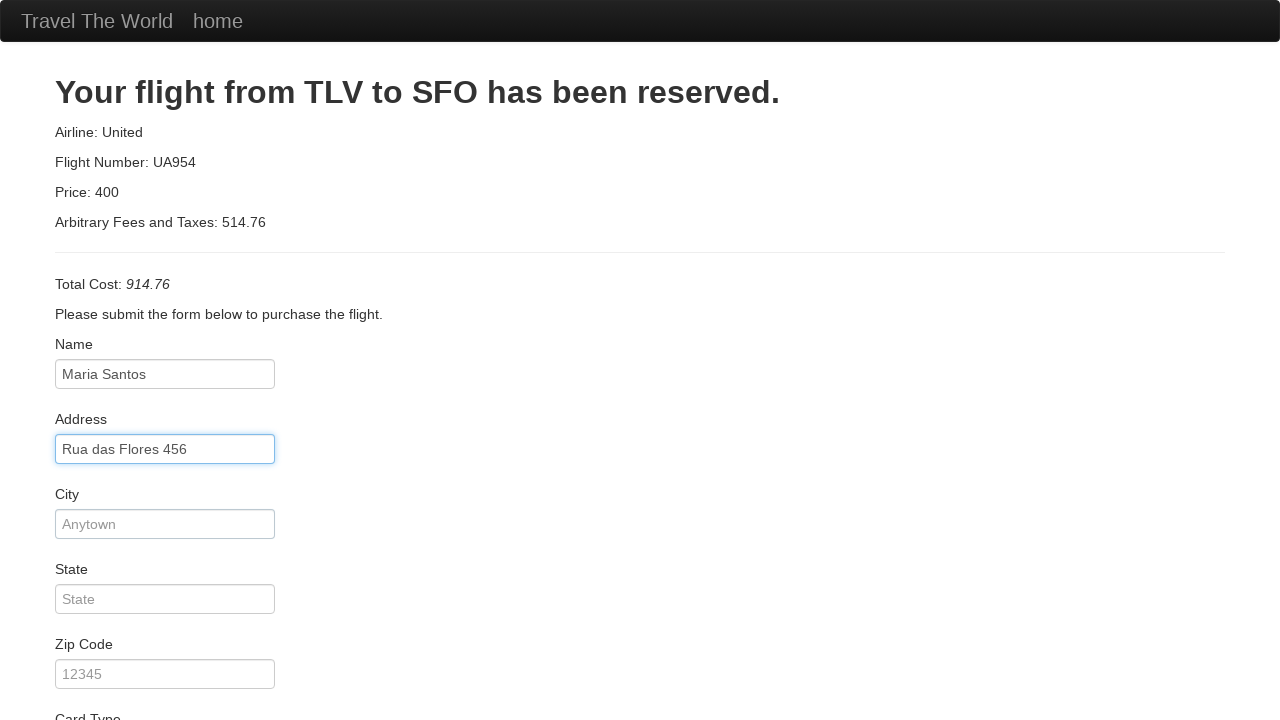

Filled city as Lisbon on #city
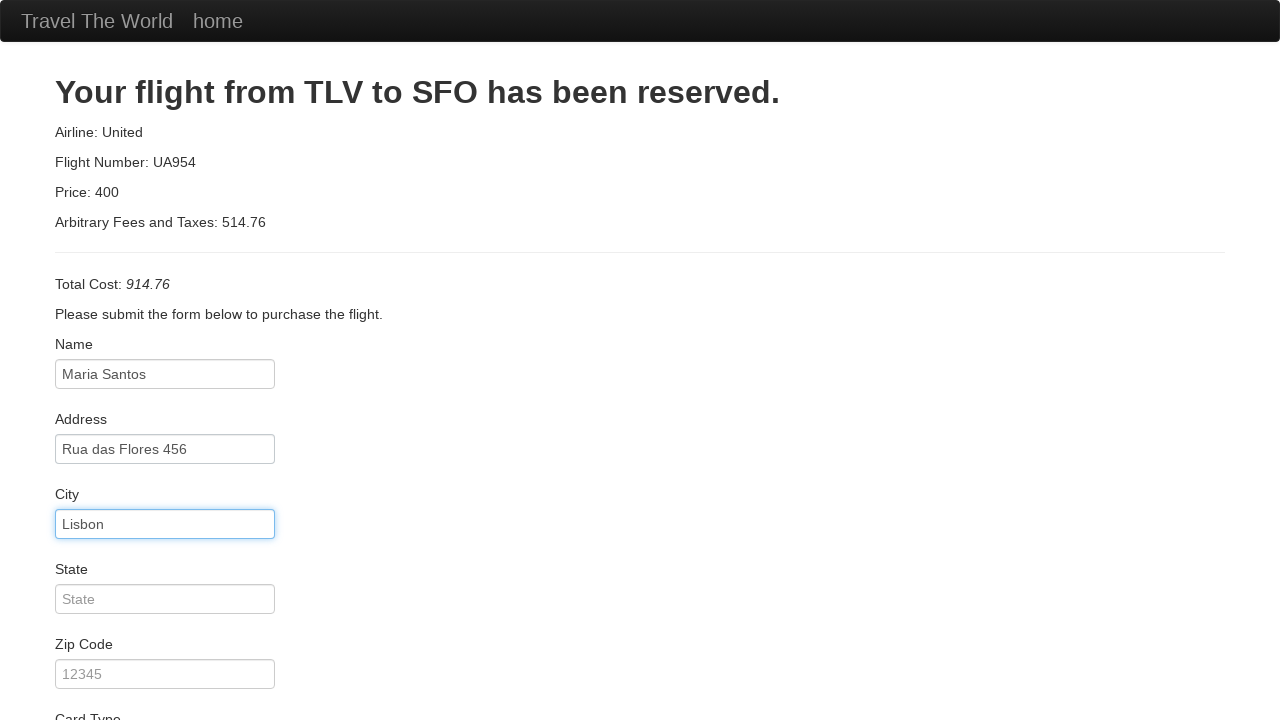

Clicked on state field at (165, 599) on #state
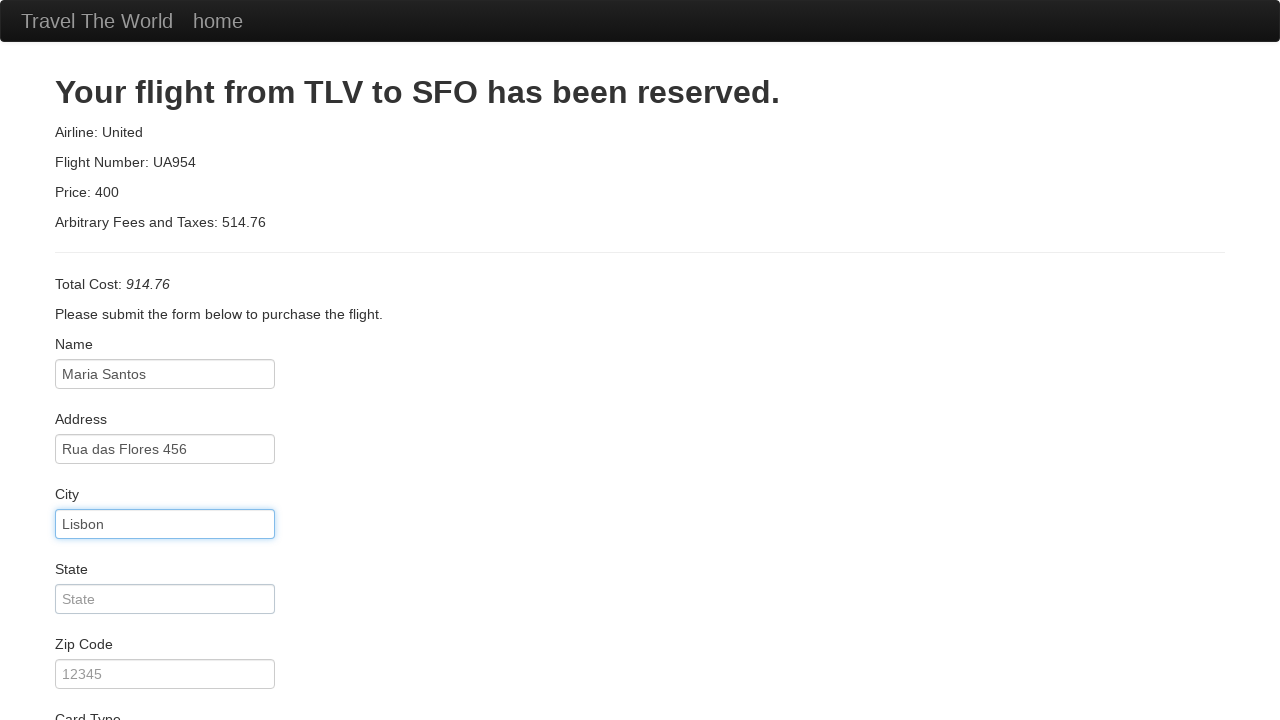

Filled state as Lisboa on #state
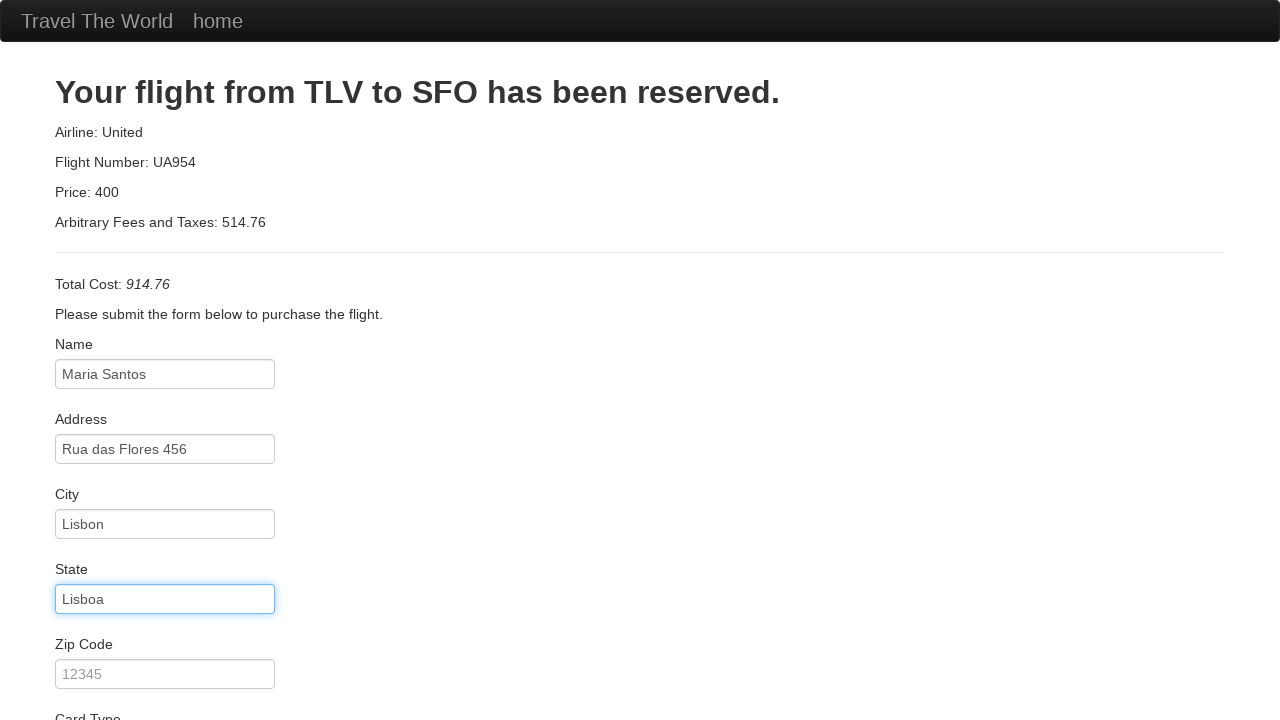

Clicked on zip code field at (165, 674) on #zipCode
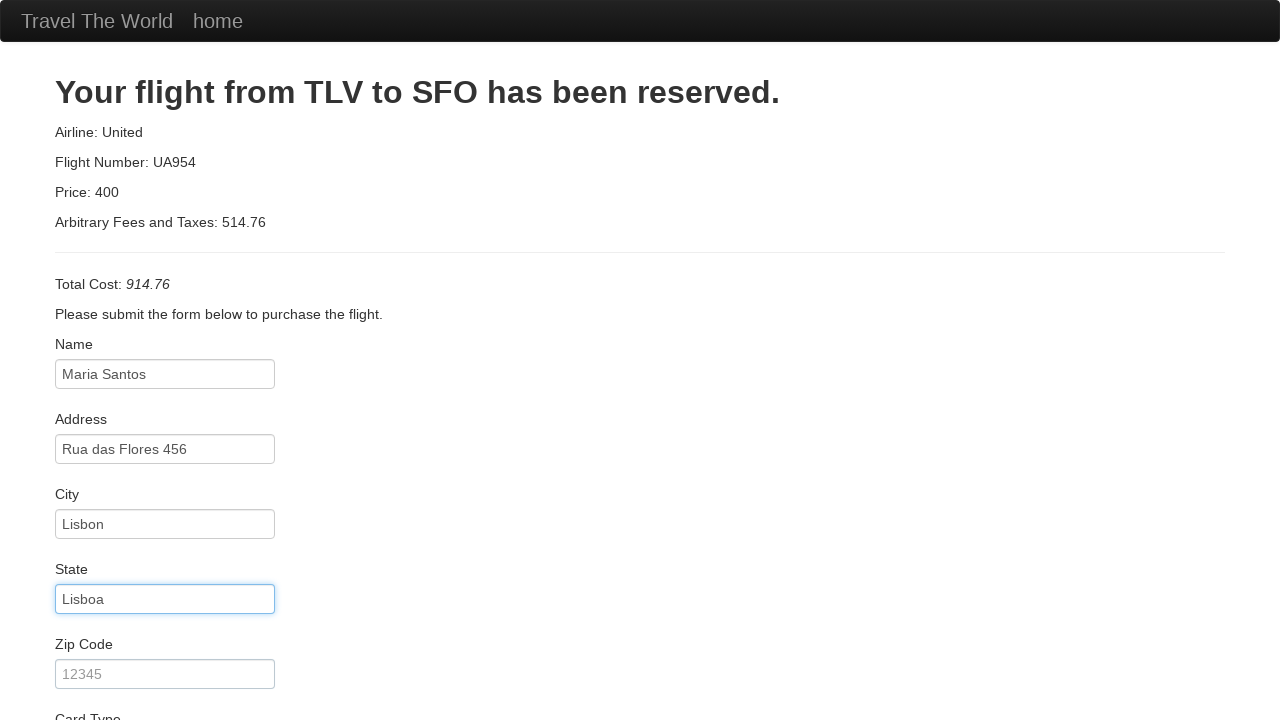

Filled zip code as 1200-123 on #zipCode
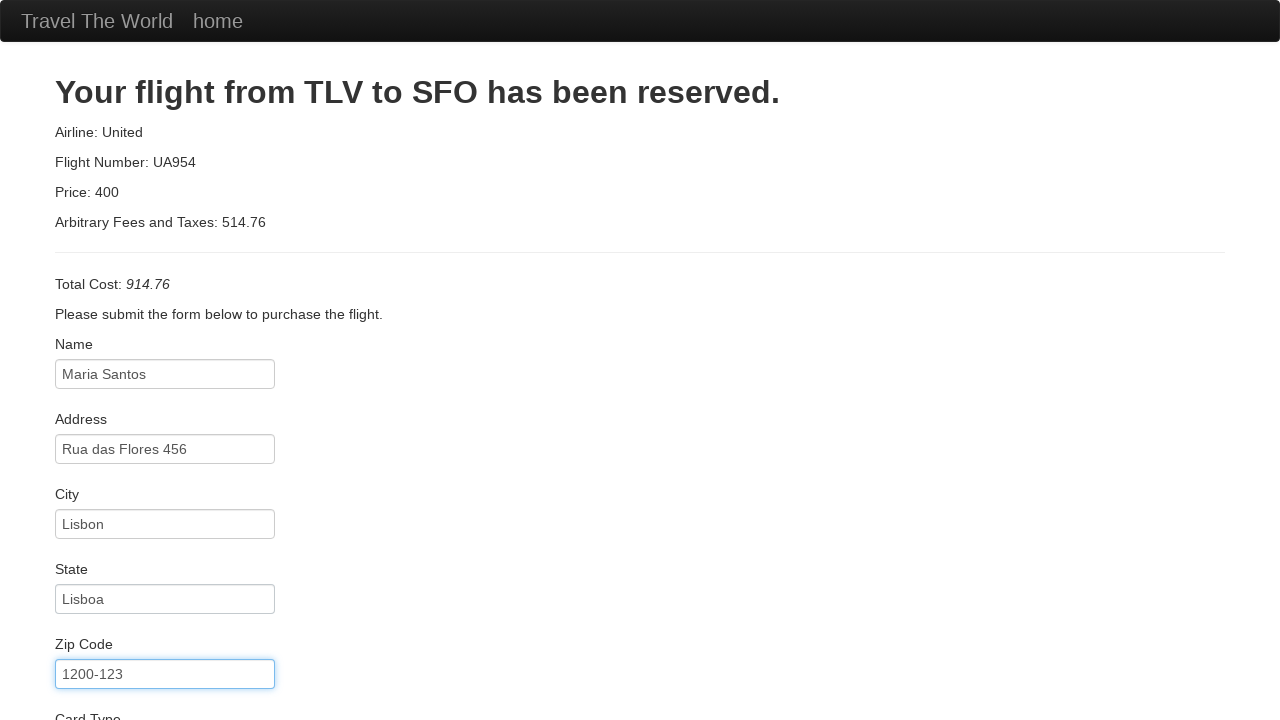

Clicked on credit card number field at (165, 380) on #creditCardNumber
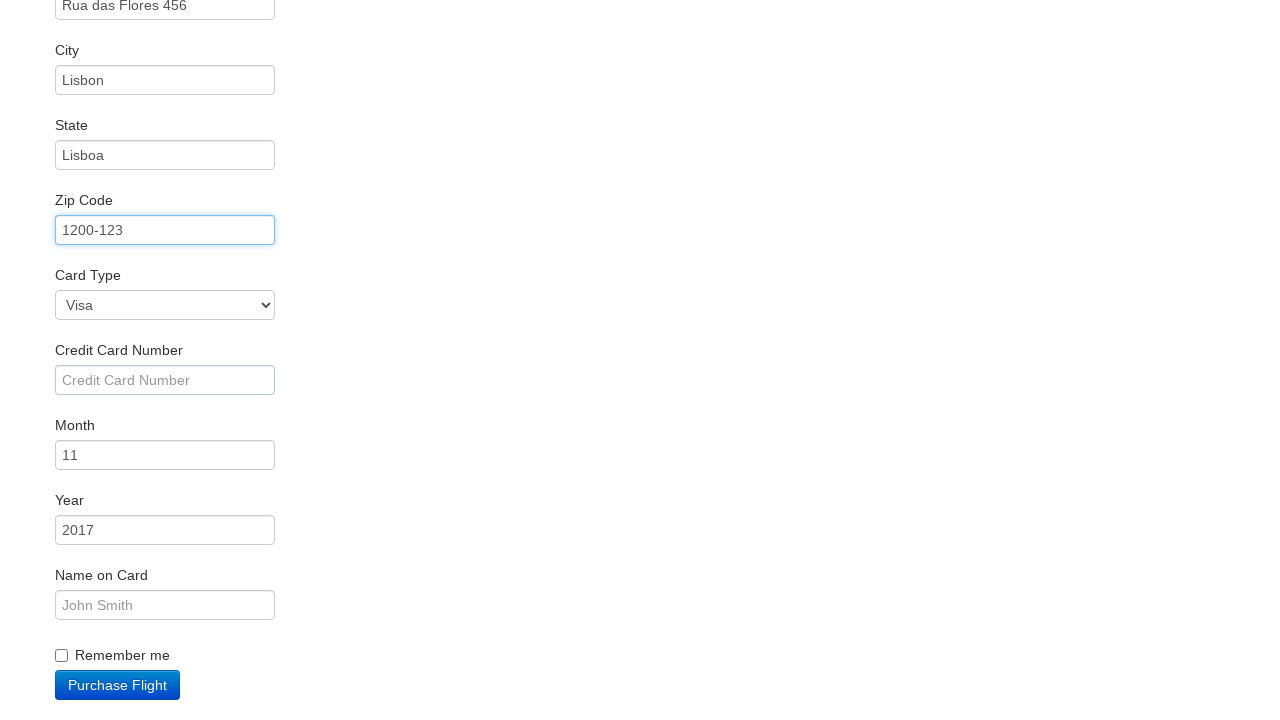

Filled credit card number on #creditCardNumber
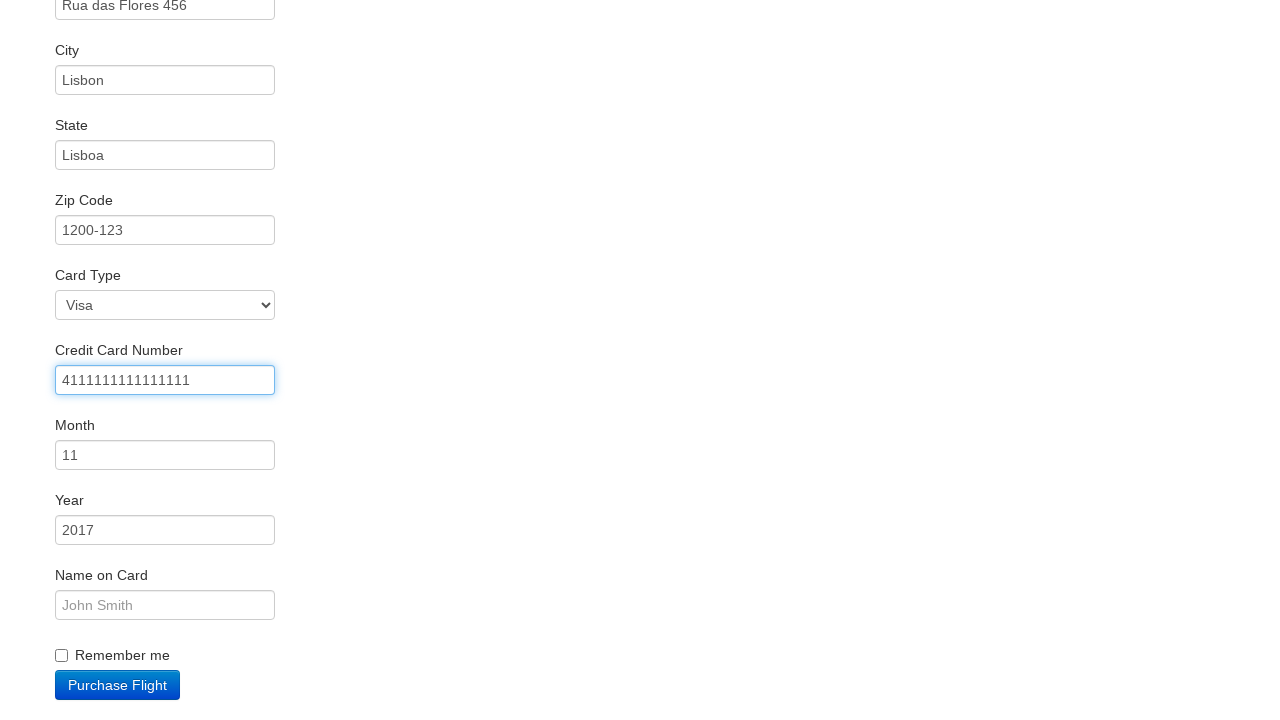

Clicked on credit card month field at (165, 455) on #creditCardMonth
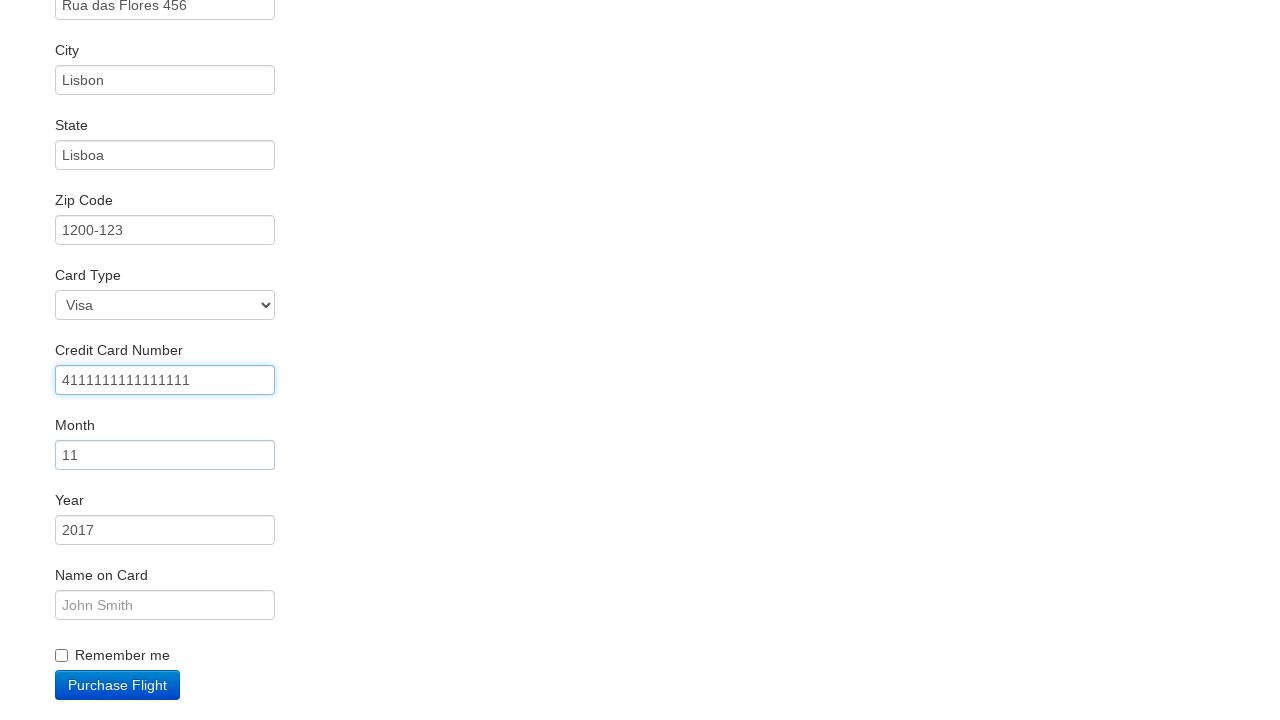

Filled credit card month as 12 on #creditCardMonth
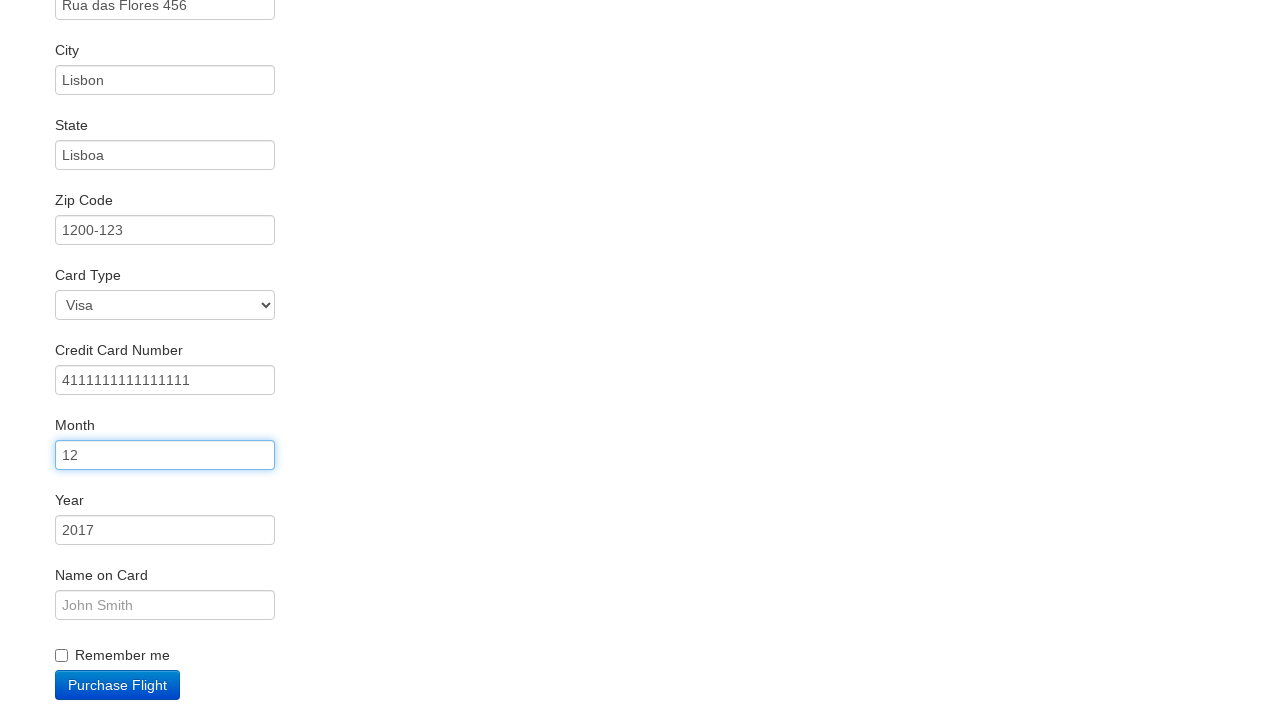

Clicked on credit card year field at (165, 530) on #creditCardYear
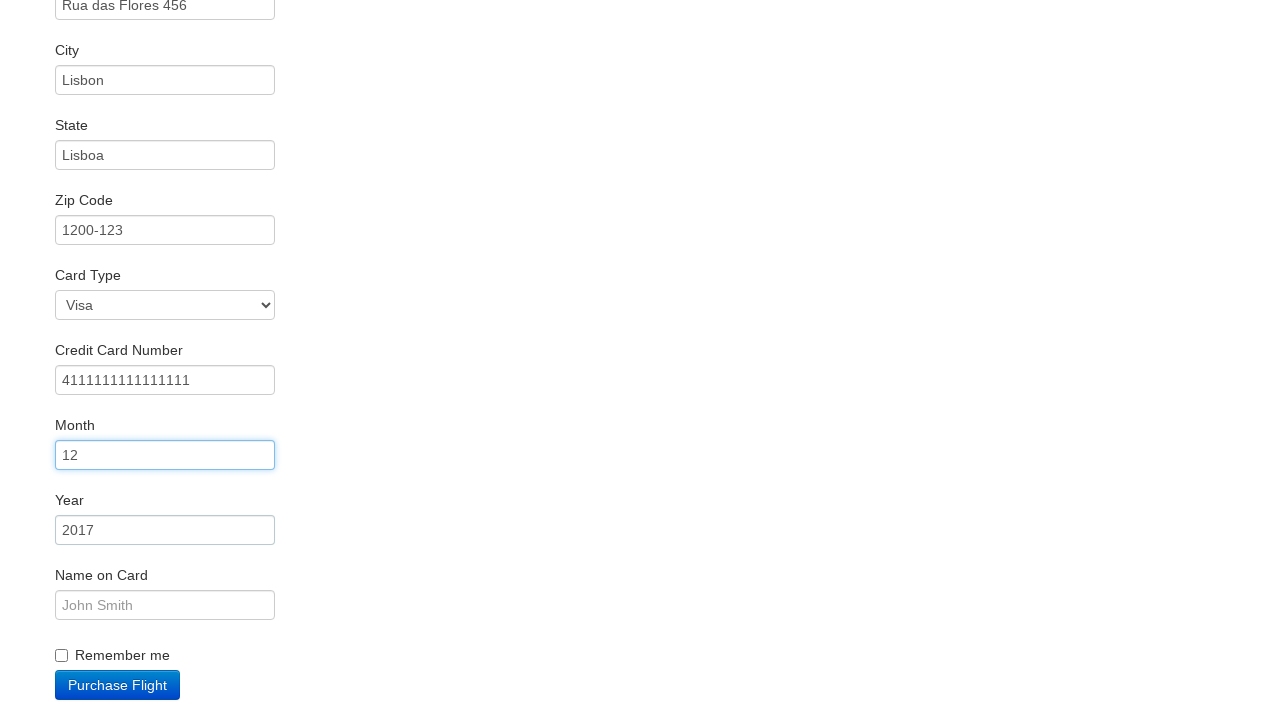

Filled credit card year as 2025 on #creditCardYear
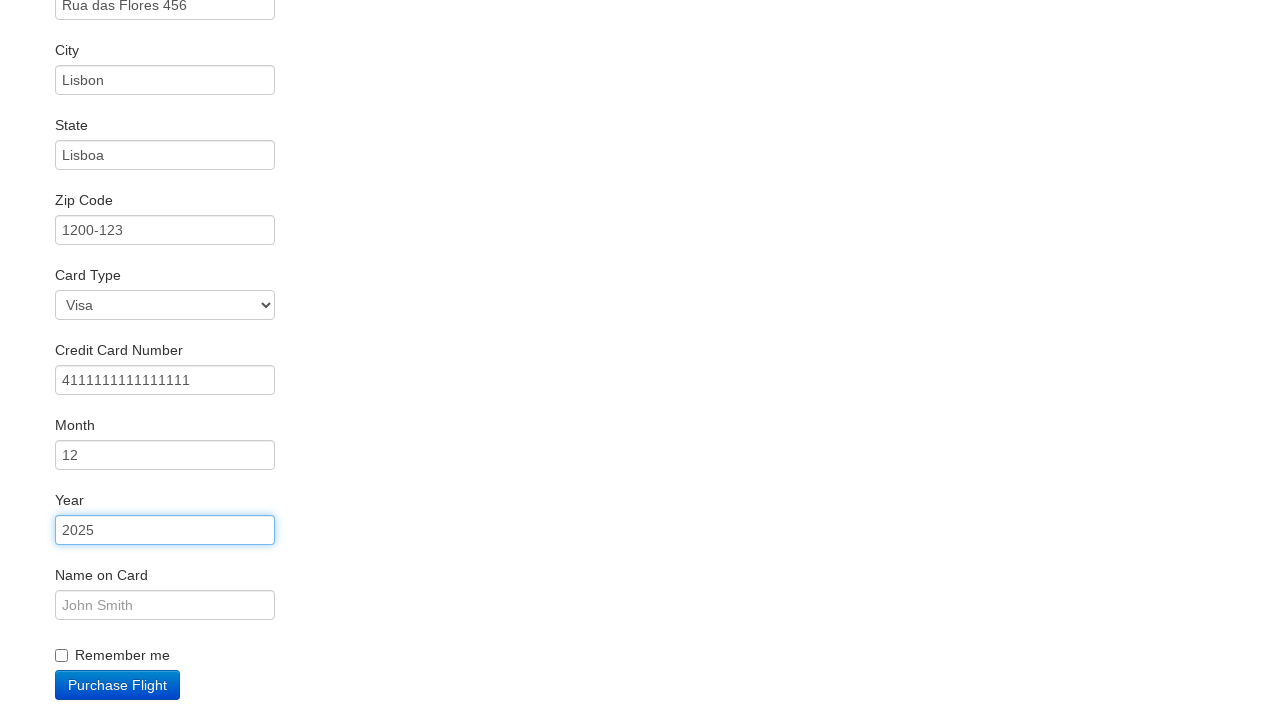

Clicked on name on card field at (165, 605) on #nameOnCard
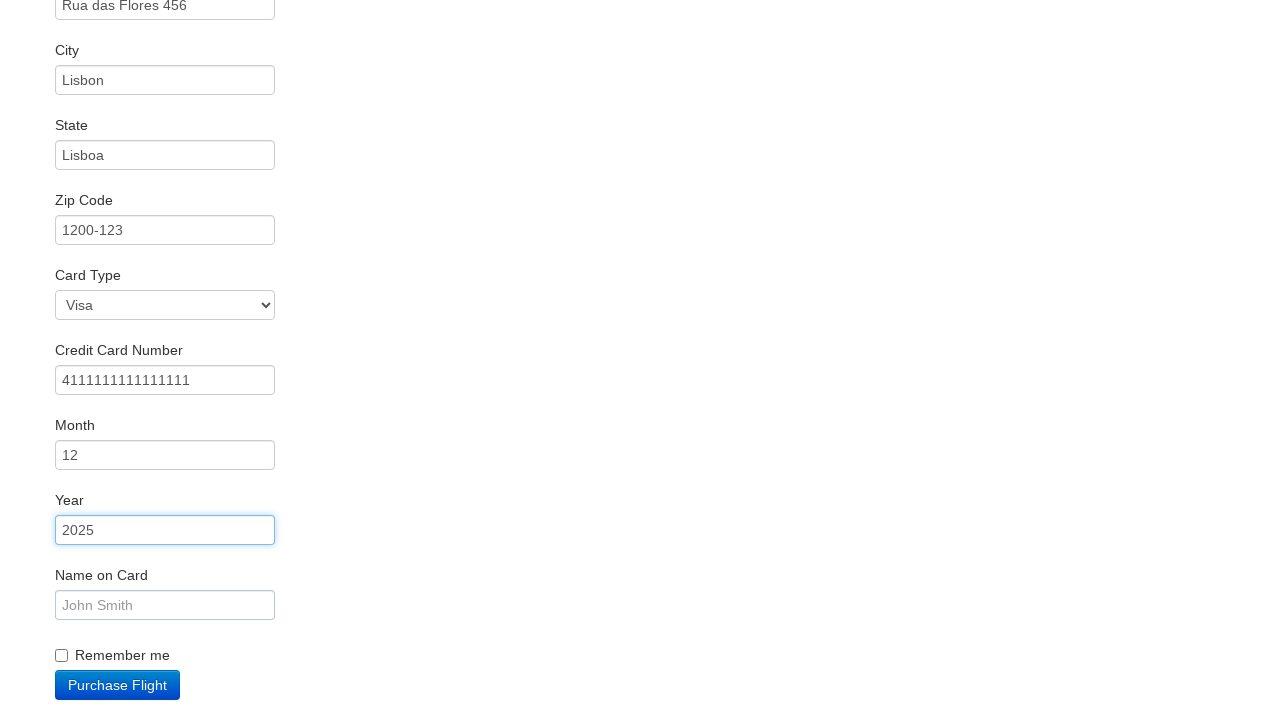

Filled name on card as Maria Santos on #nameOnCard
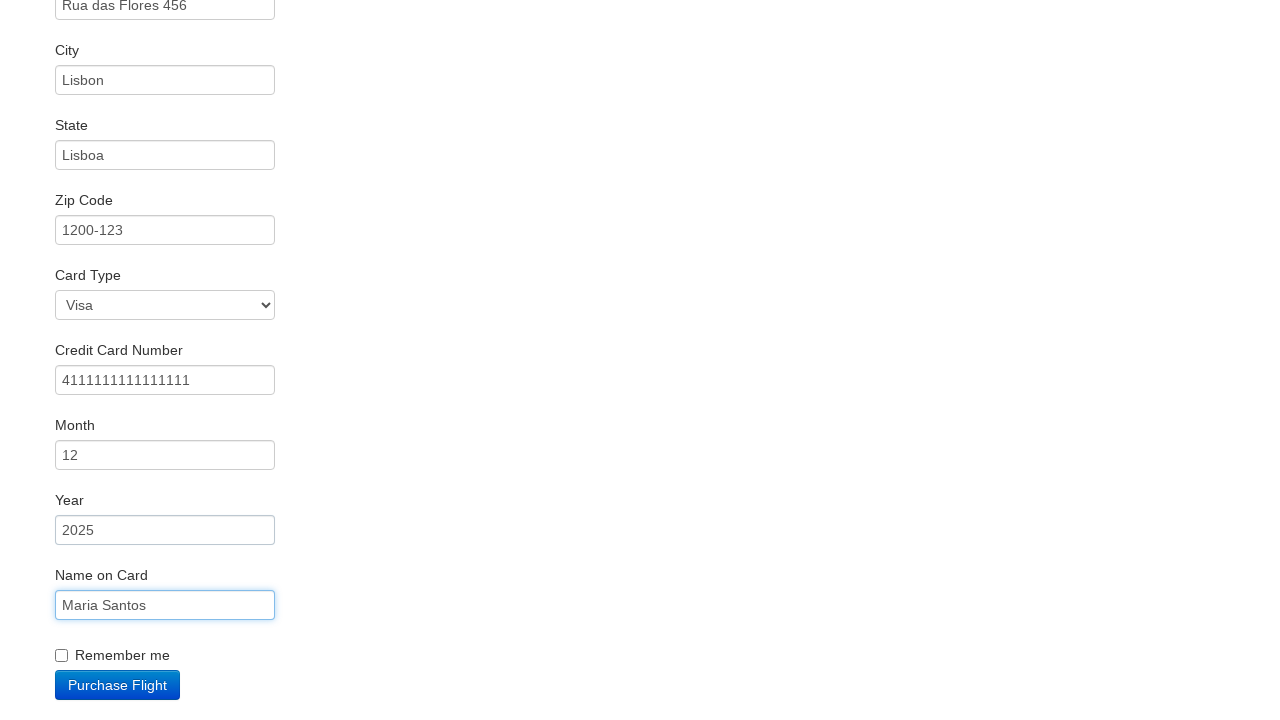

Clicked remember me checkbox at (62, 656) on #rememberMe
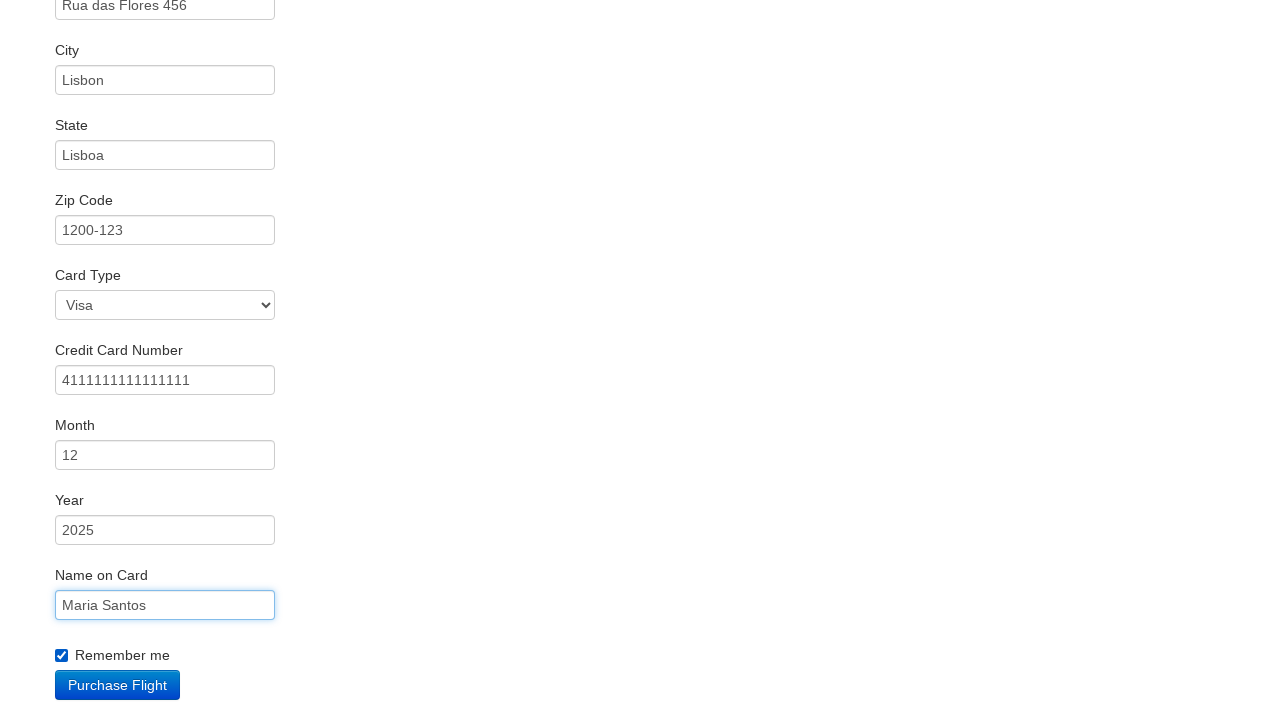

Clicked Purchase Flight button to complete booking at (118, 685) on .btn-primary
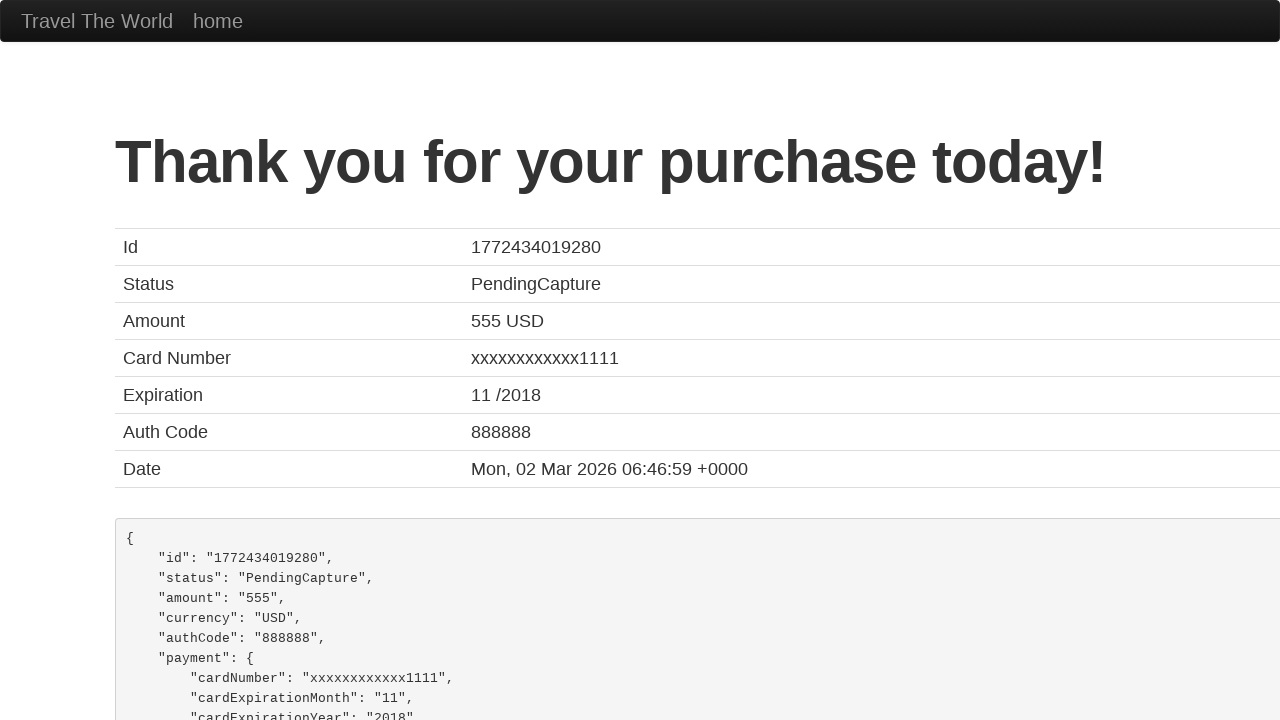

Flight booking confirmation page loaded
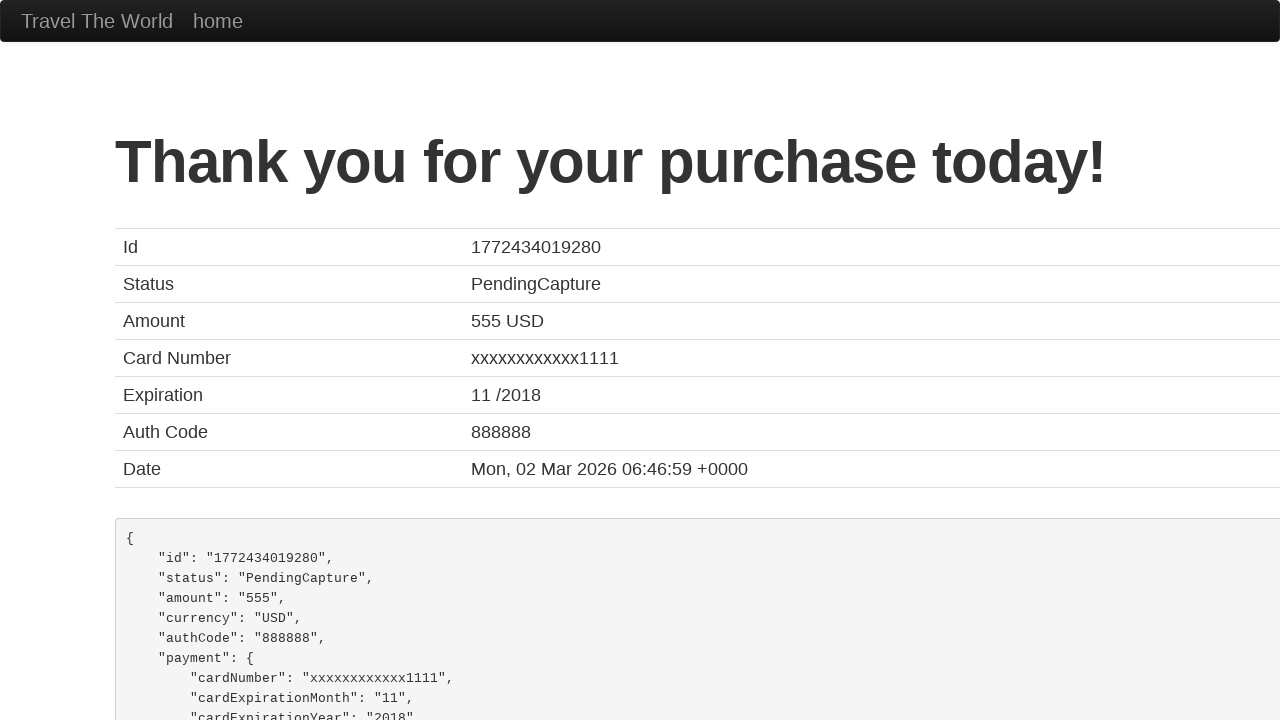

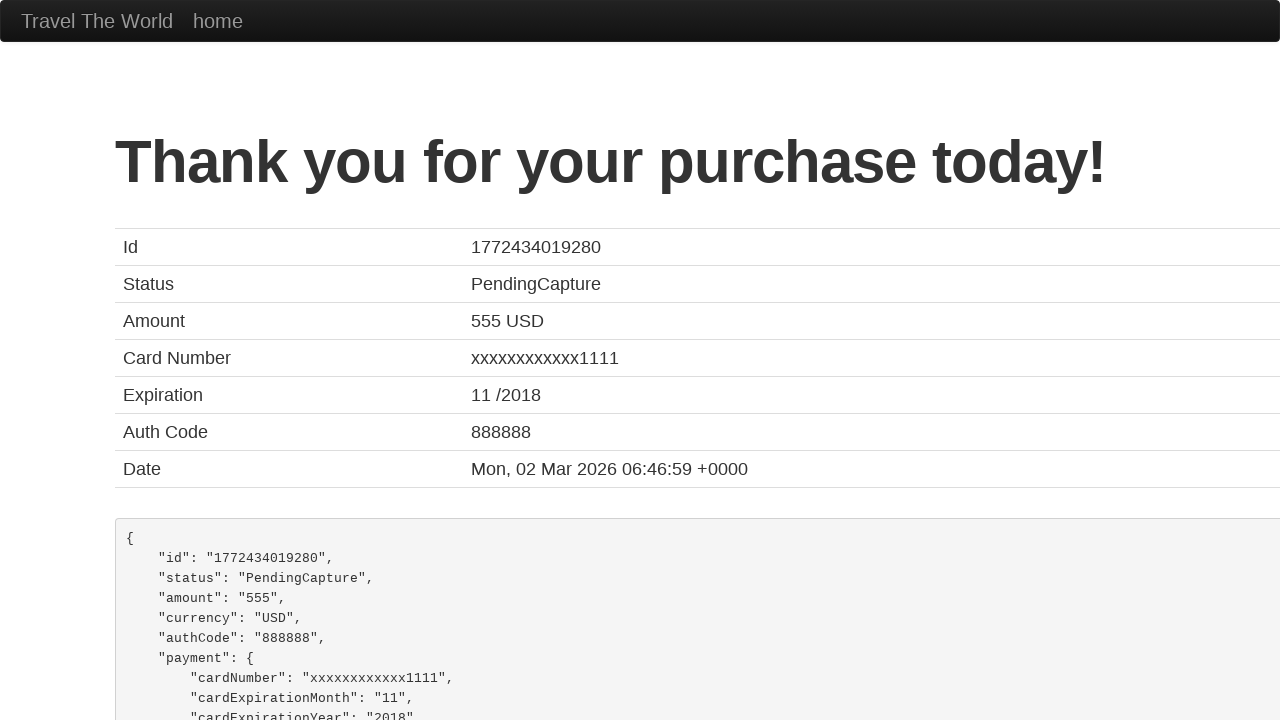